Tests drag and drop functionality by dragging a draggable element and dropping it onto a droppable target area

Starting URL: https://testautomationpractice.blogspot.com/

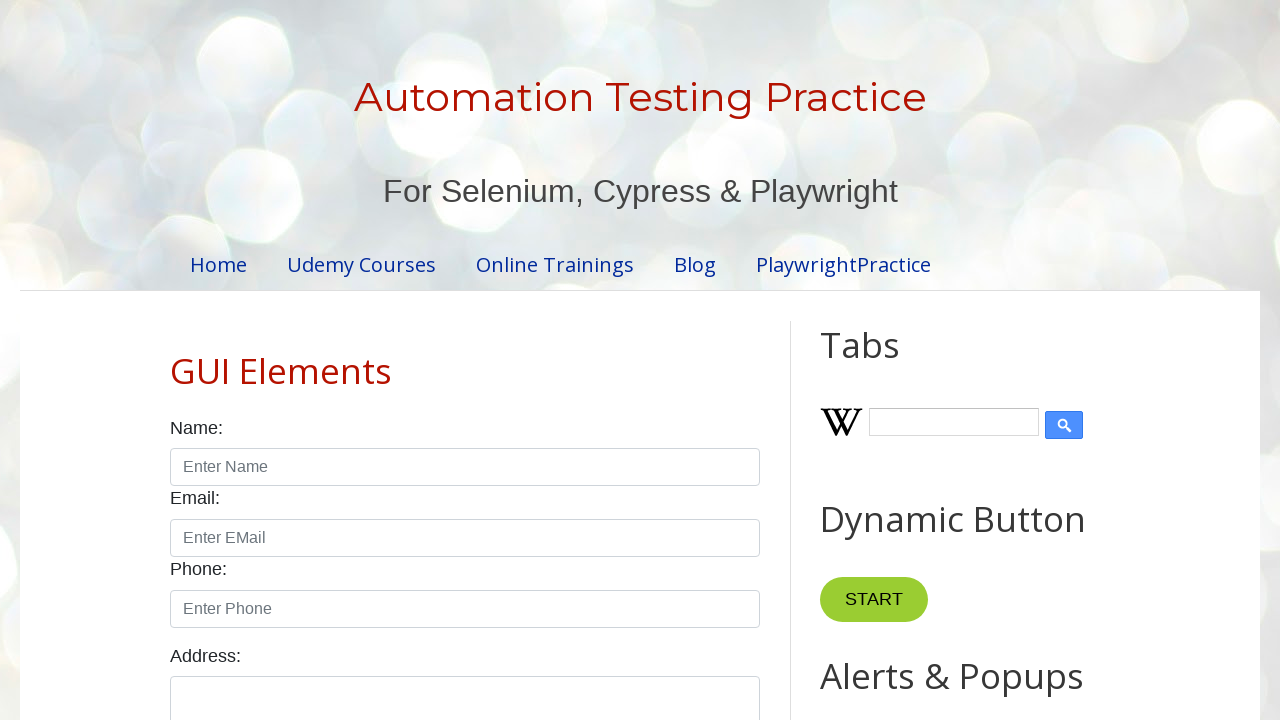

Located the draggable element with ID 'draggable'
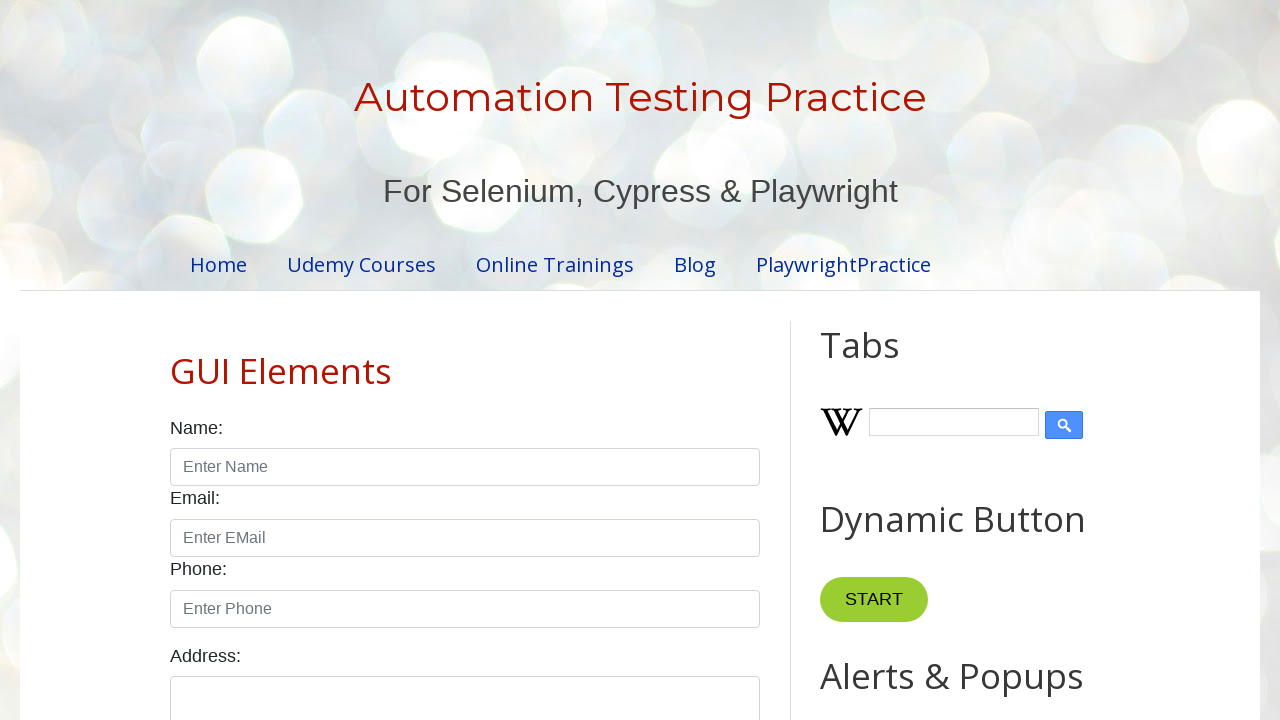

Located the droppable target element with ID 'droppable'
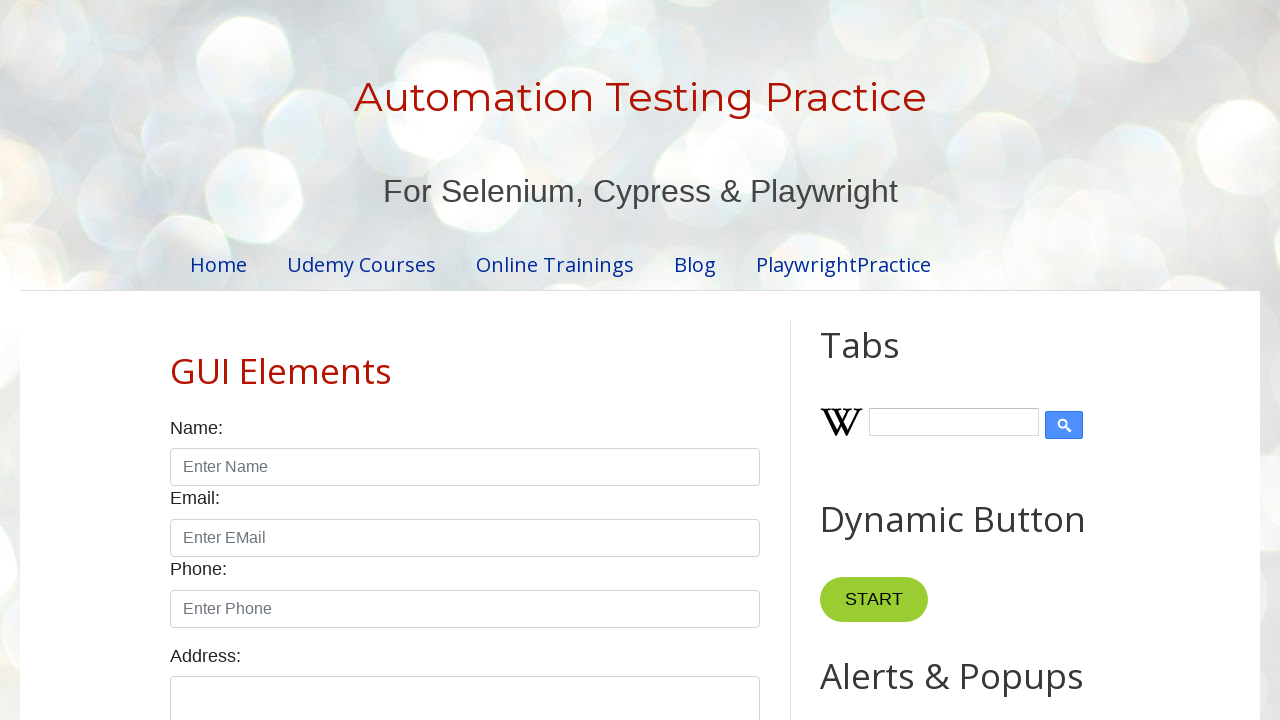

Dragged the draggable element onto the droppable target area at (1015, 386)
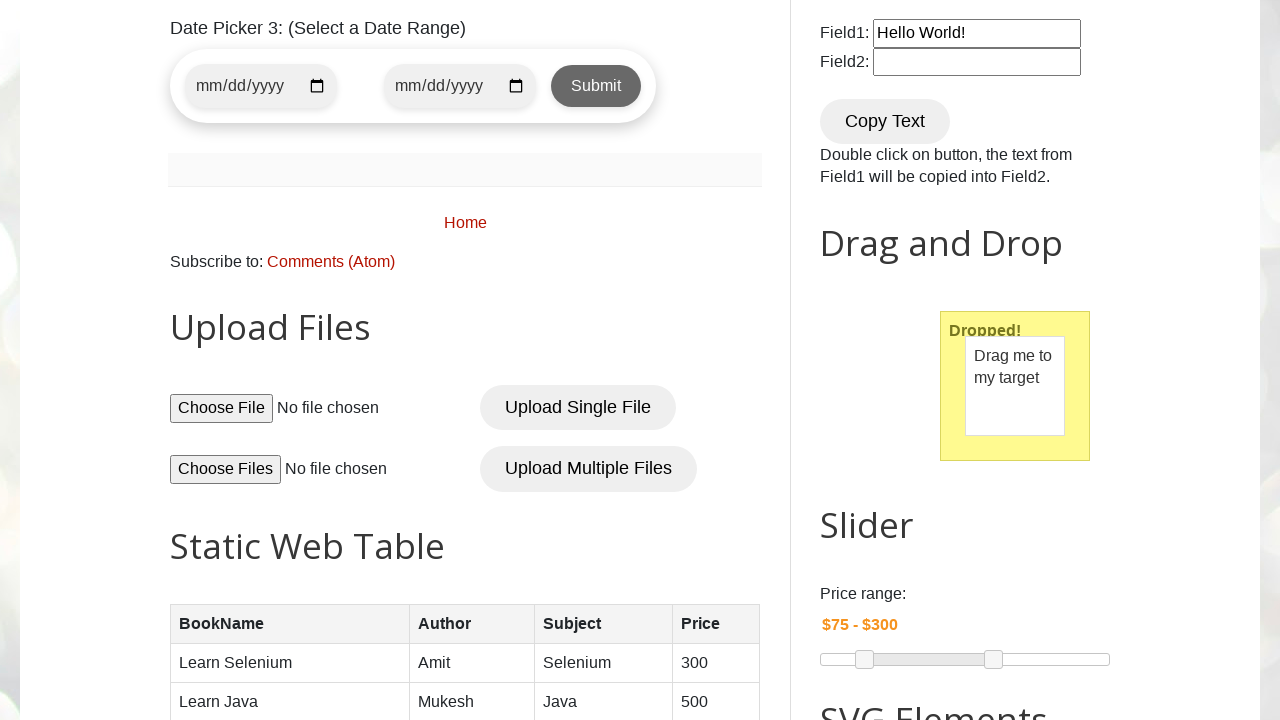

Waited 2 seconds for drag and drop action to complete
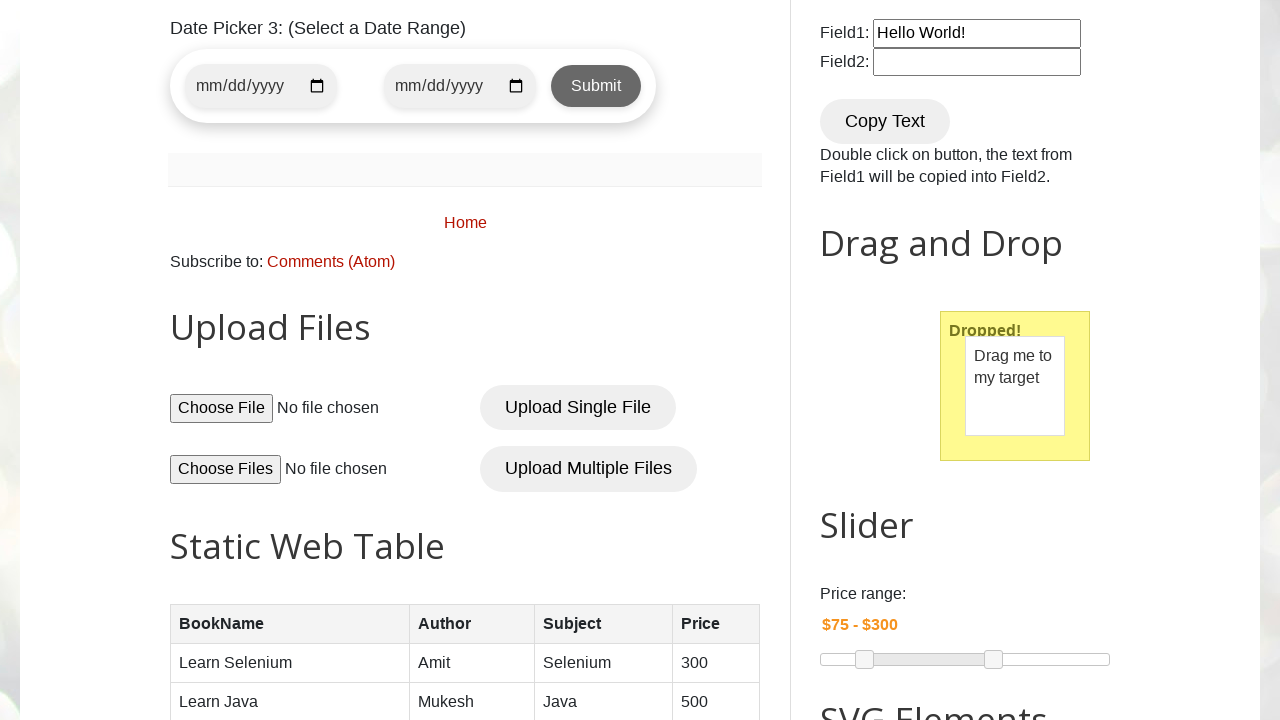

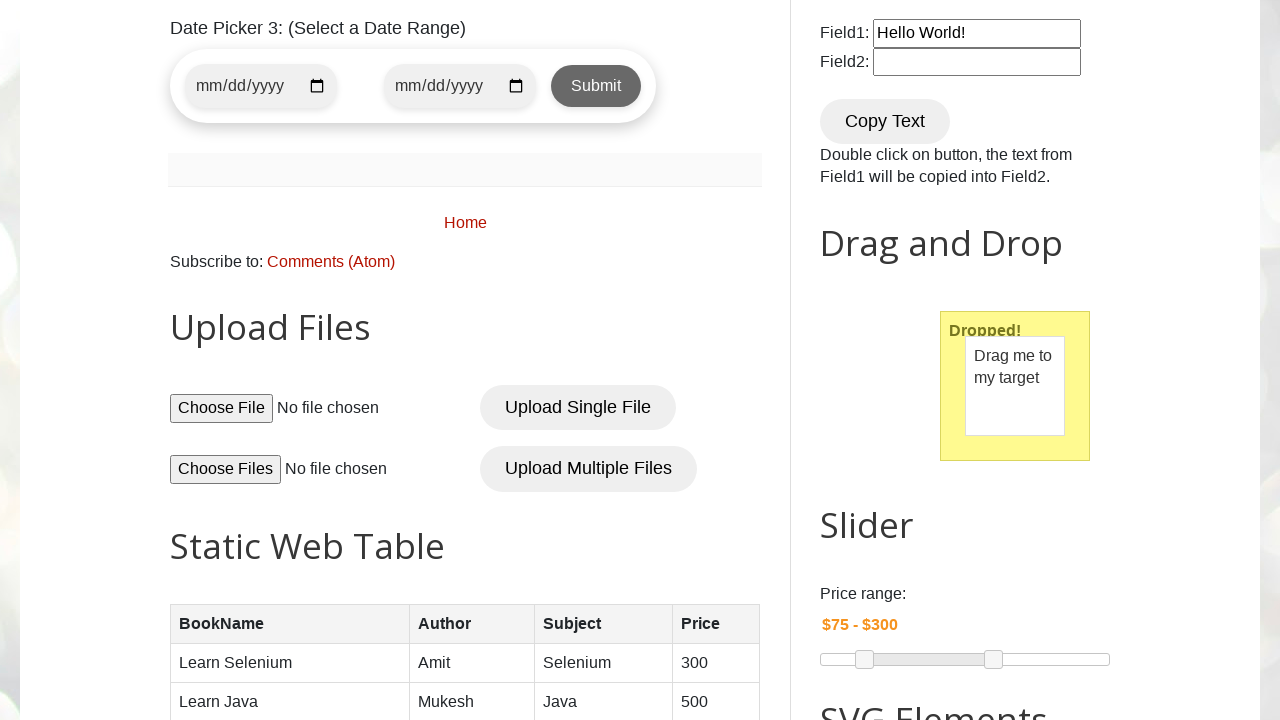